Tests a form submission by filling in last name, first name, and email fields, then clicking the submit button.

Starting URL: http://secure-retreat-92358.herokuapp.com/

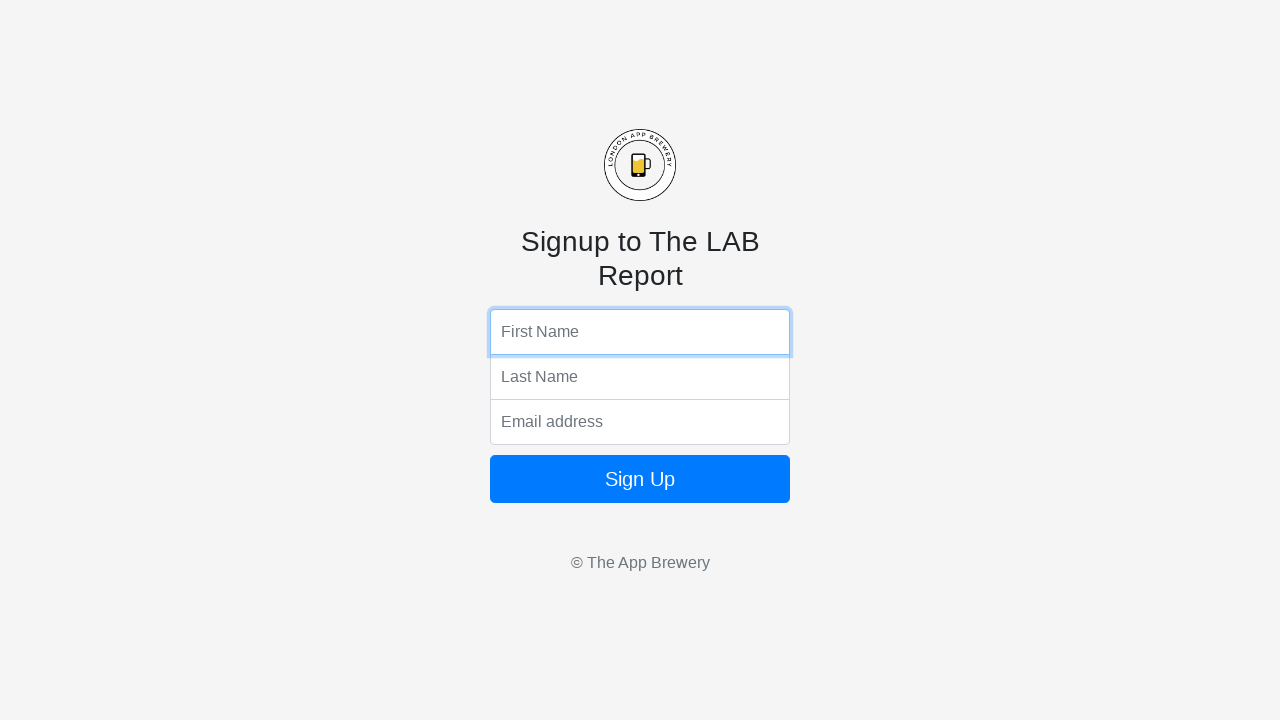

Filled last name field with 'Neuman' on form input:nth-of-type(1)
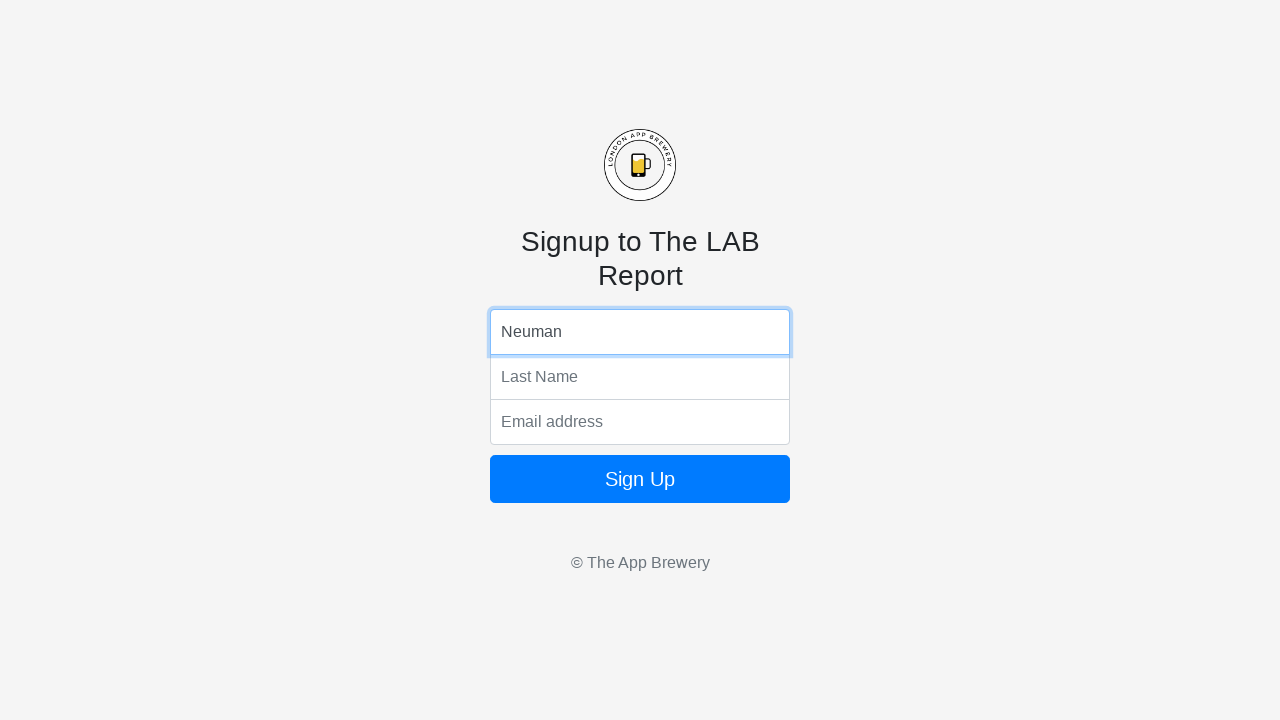

Filled first name field with 'Phil' on form input:nth-of-type(2)
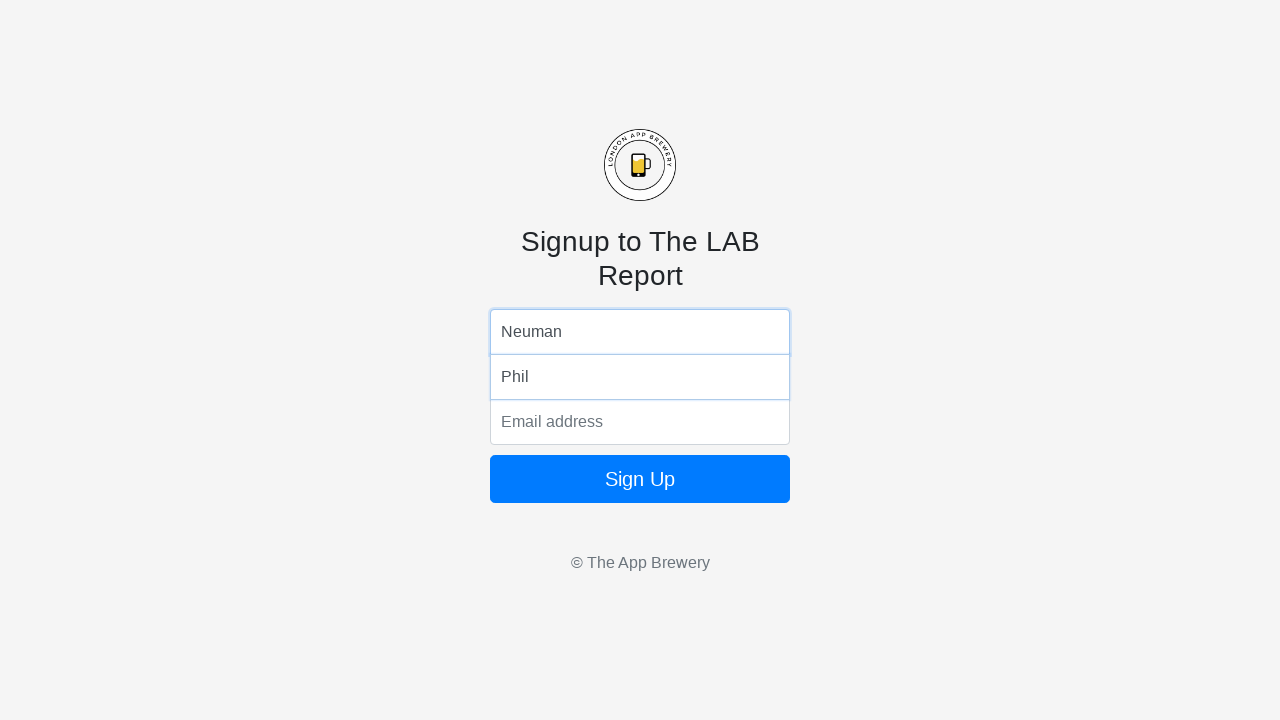

Filled email field with 'phil.neuman@mail.com' on form input:nth-of-type(3)
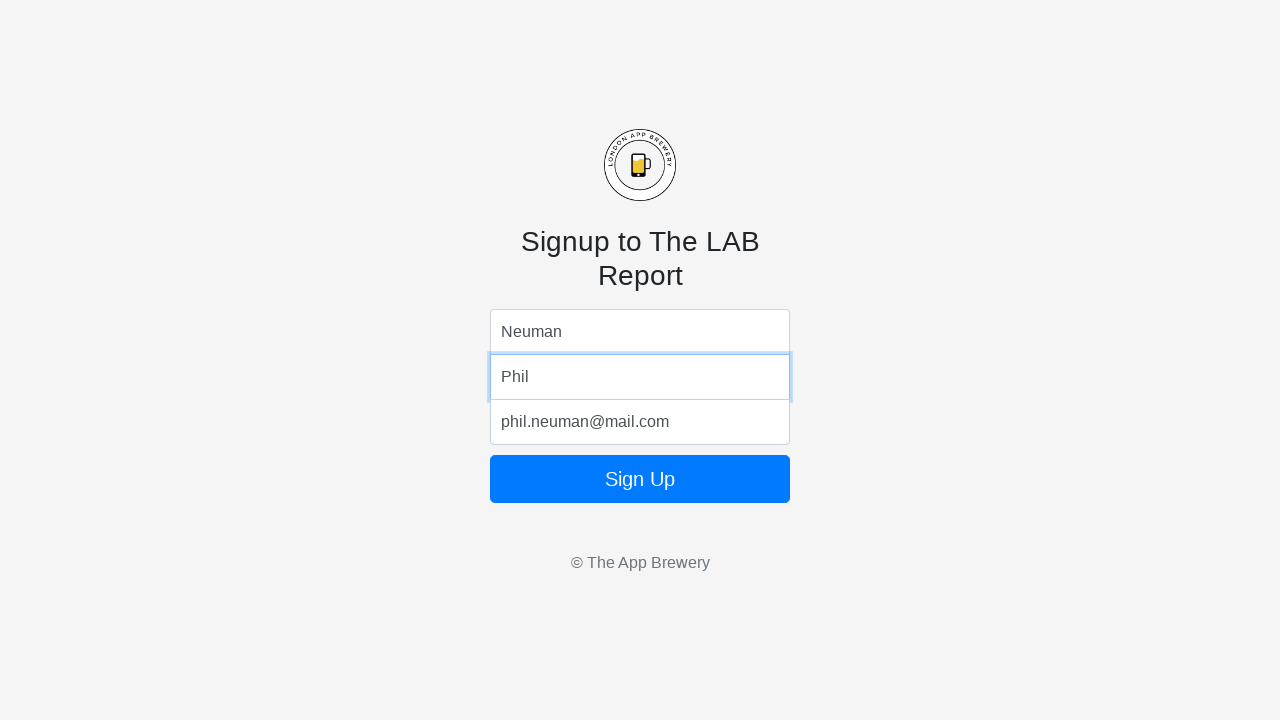

Clicked form submit button at (640, 479) on form button
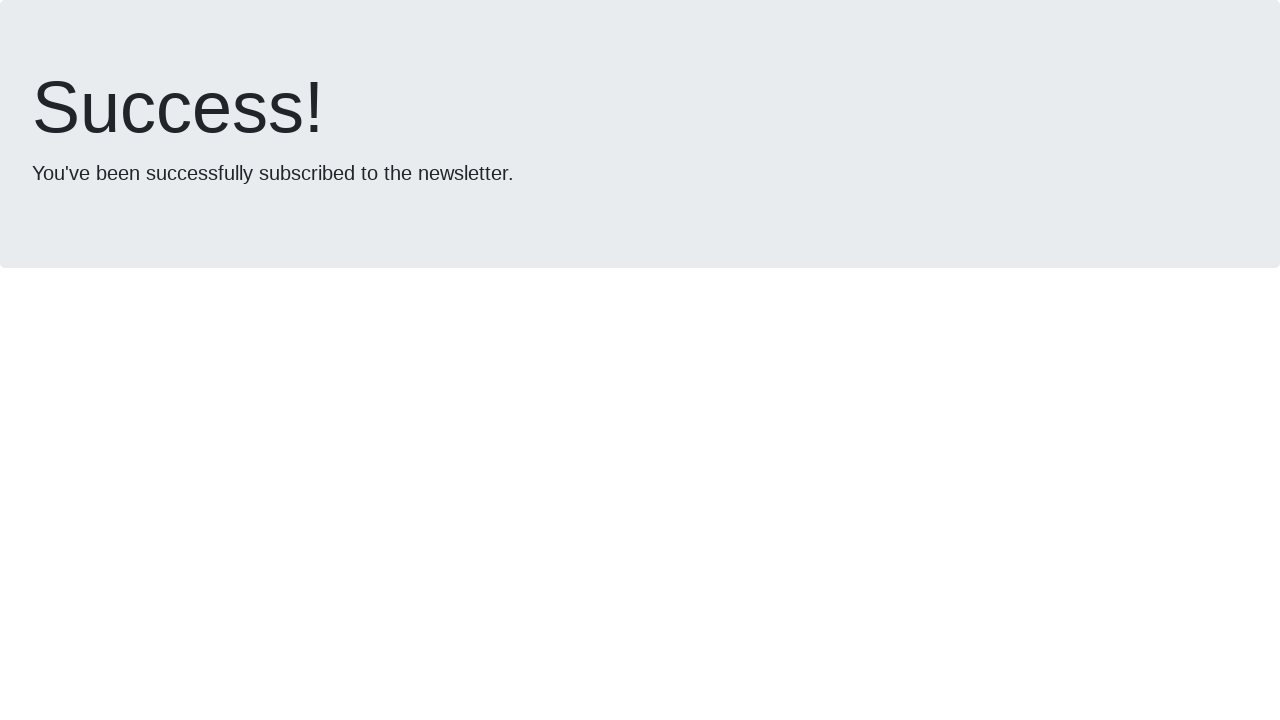

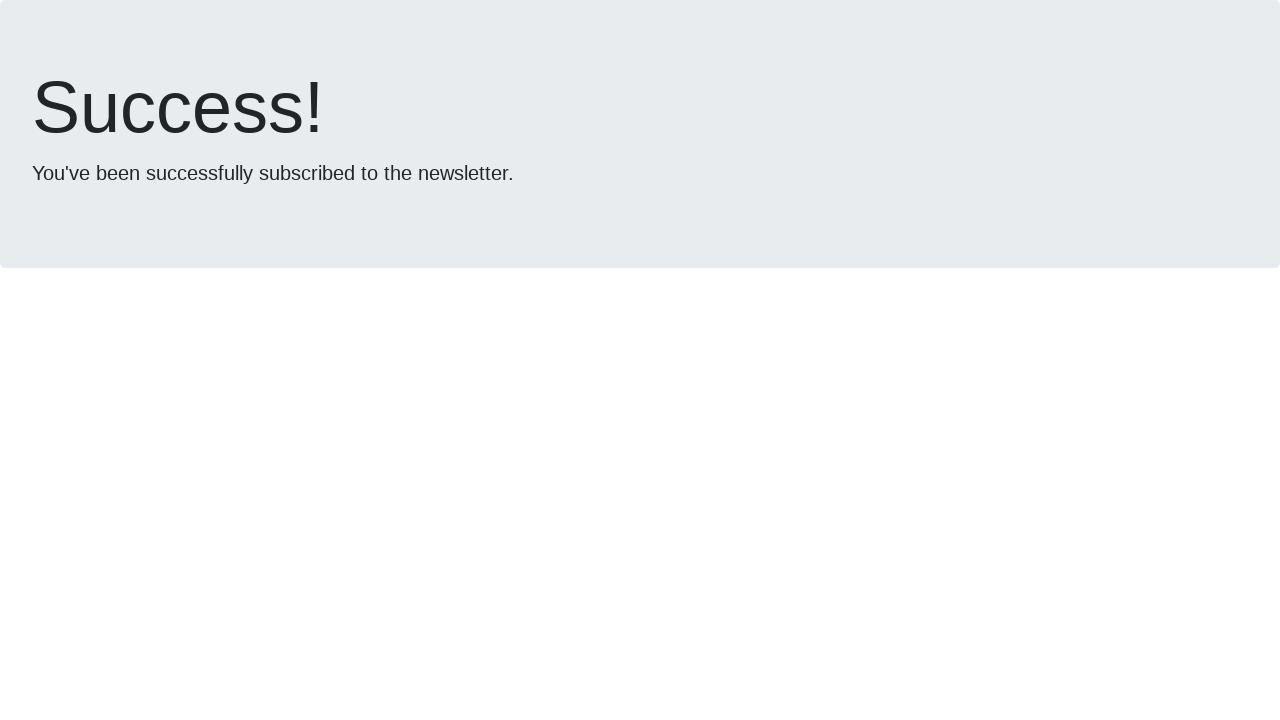